Tests file download functionality by clicking a download link on the Selenium downloads page

Starting URL: https://selenium.dev/downloads

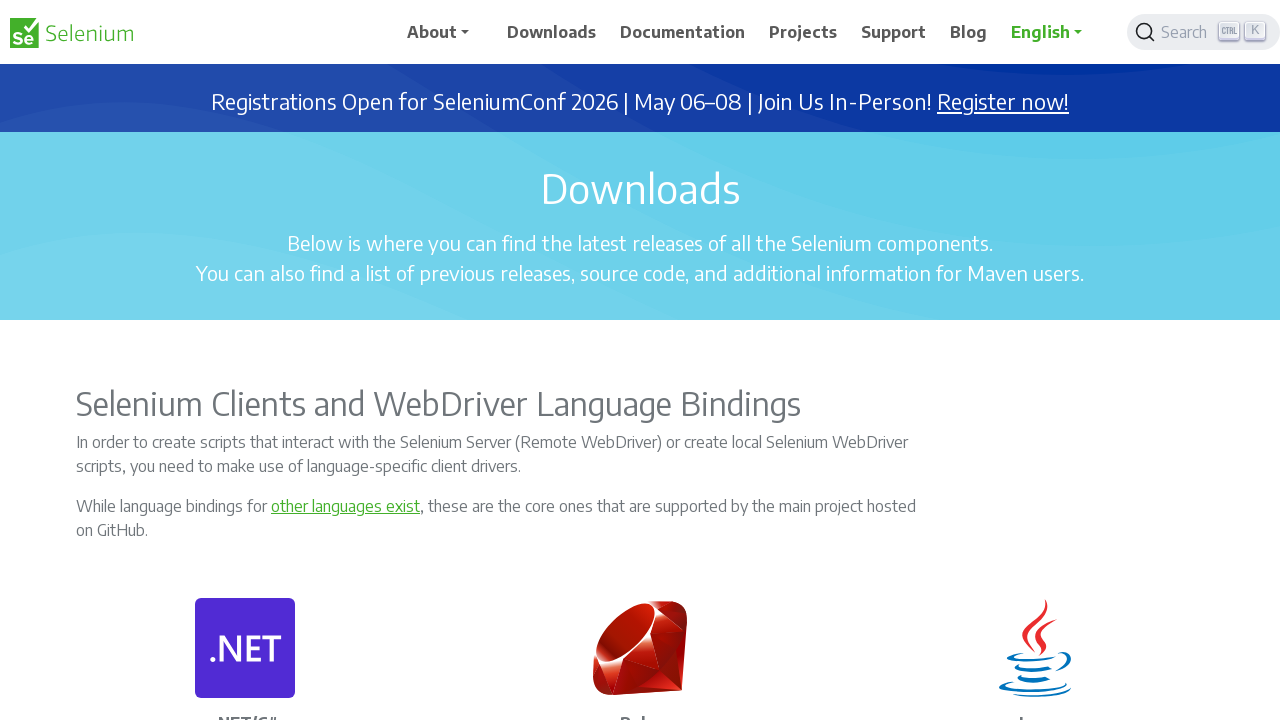

Navigated to Selenium downloads page
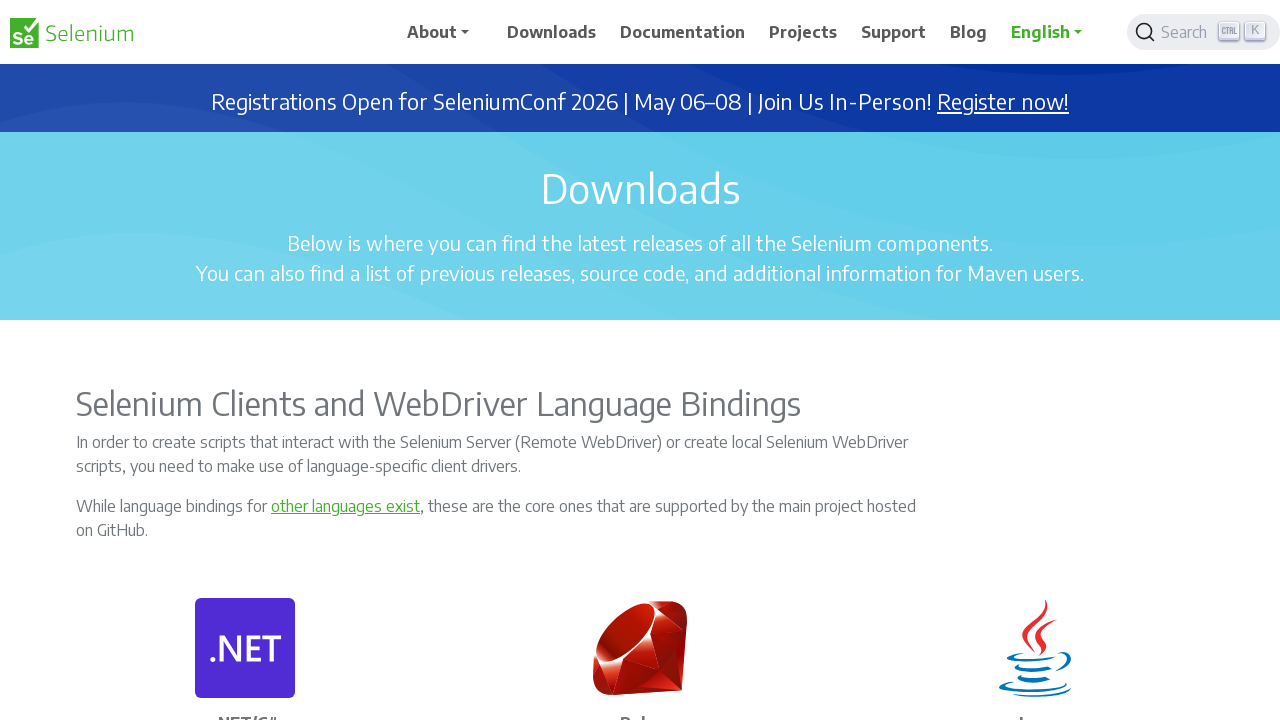

Clicked download link and file download started at (830, 361) on xpath=/html/body/div/main/div[4]/div[2]/div/div/p[1]/a
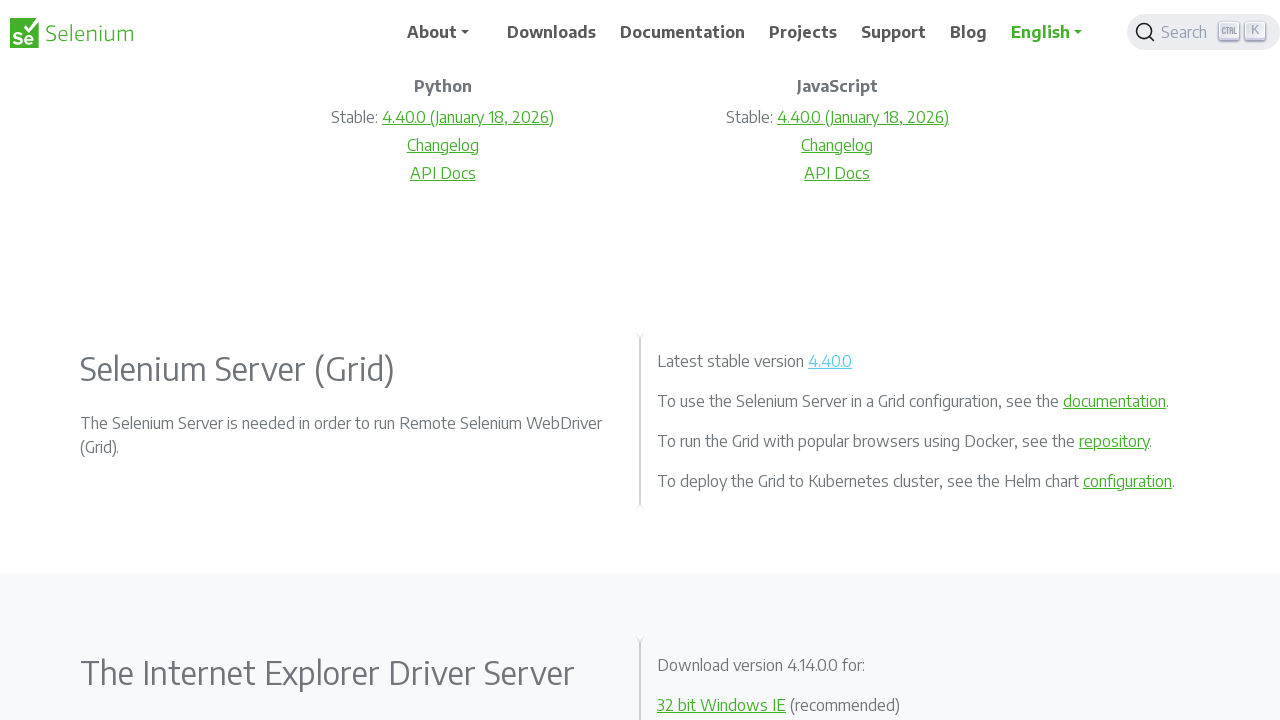

File download completed and handled by Playwright's download manager
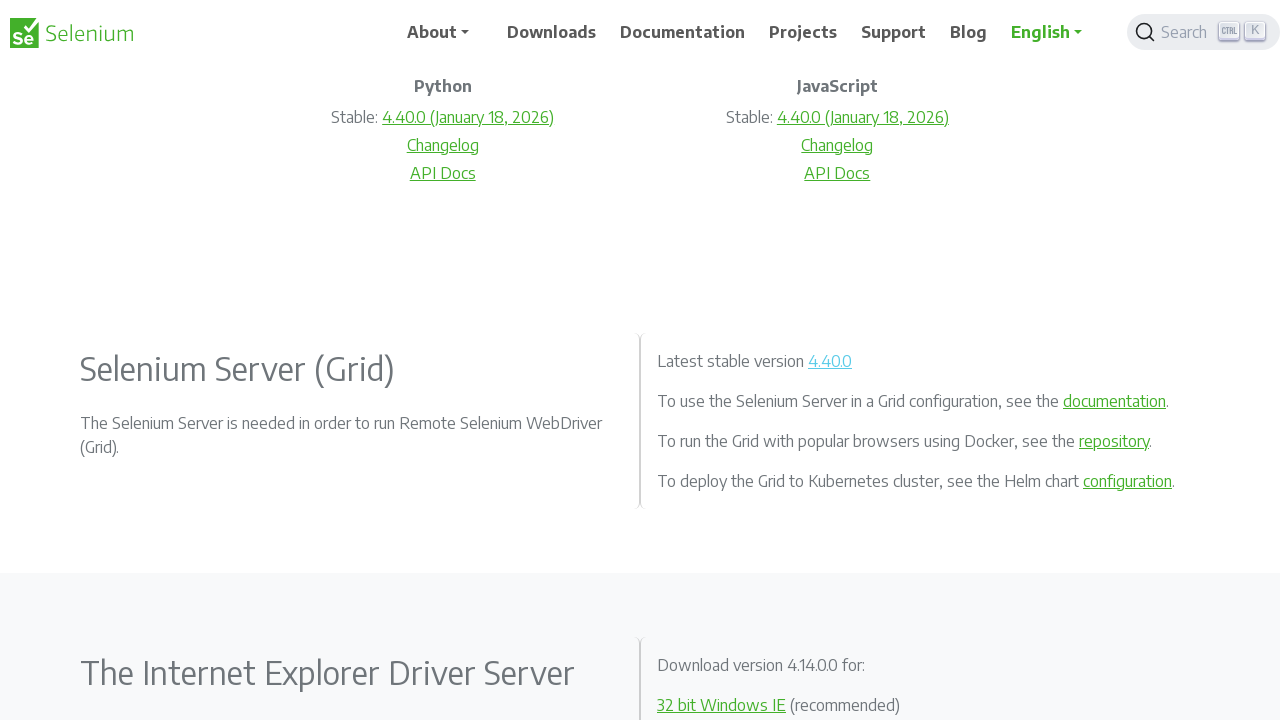

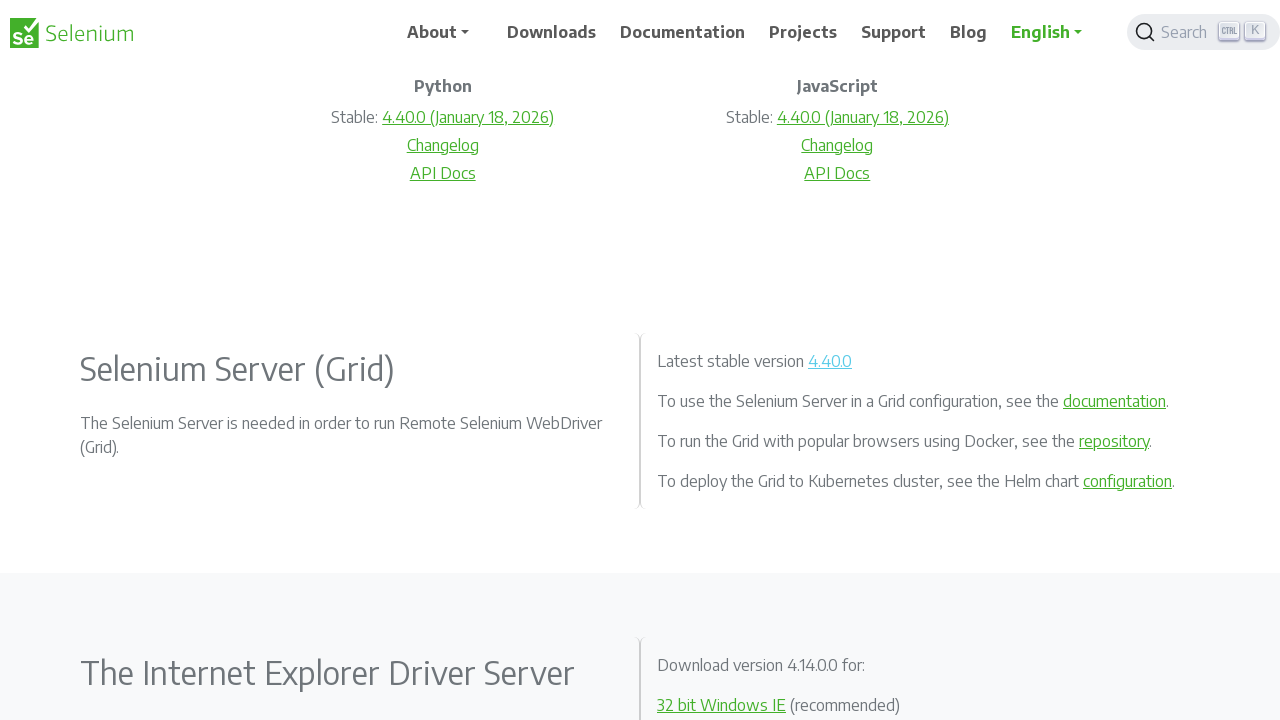